Tests JavaScript confirmation alert functionality by clicking a button to trigger a confirmation dialog, accepting it, and verifying the result text displays correctly on the page.

Starting URL: http://the-internet.herokuapp.com/javascript_alerts

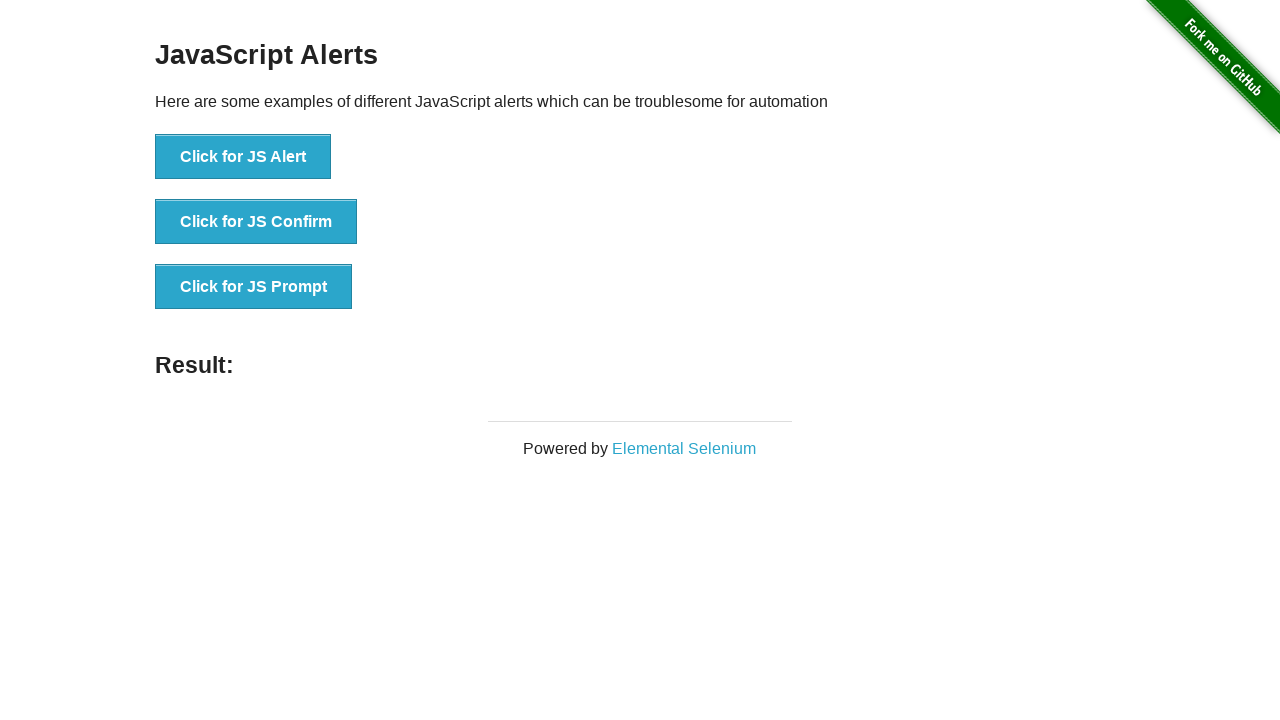

Clicked the second button to trigger JavaScript confirmation alert at (256, 222) on button >> nth=1
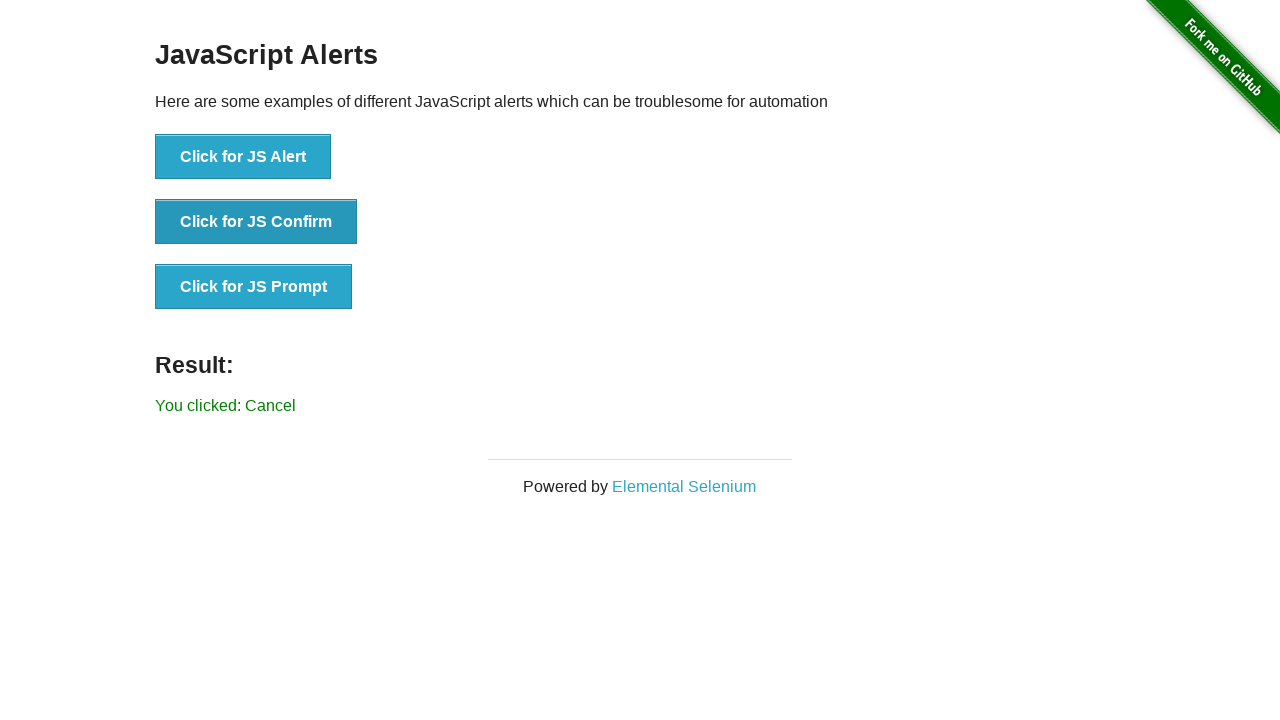

Set up dialog handler to accept confirmation dialogs
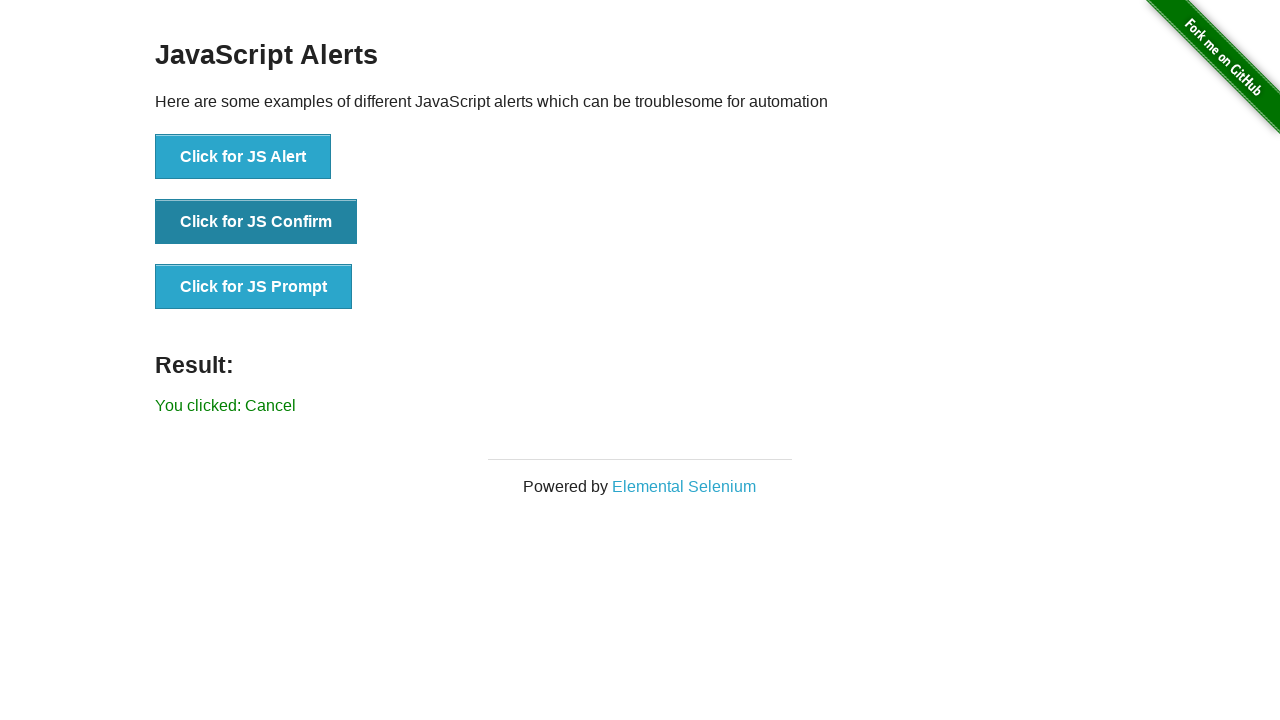

Re-clicked the second button with dialog handler in place to trigger confirmation alert at (256, 222) on button >> nth=1
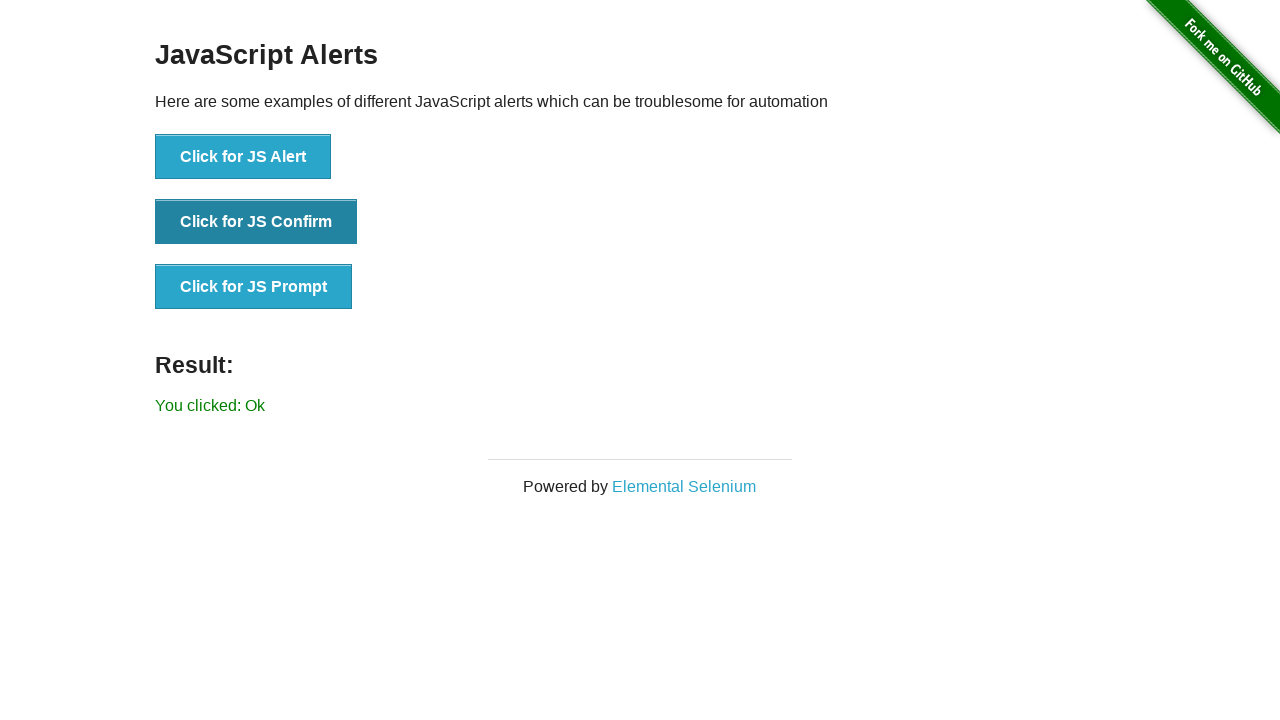

Waited for result element to appear
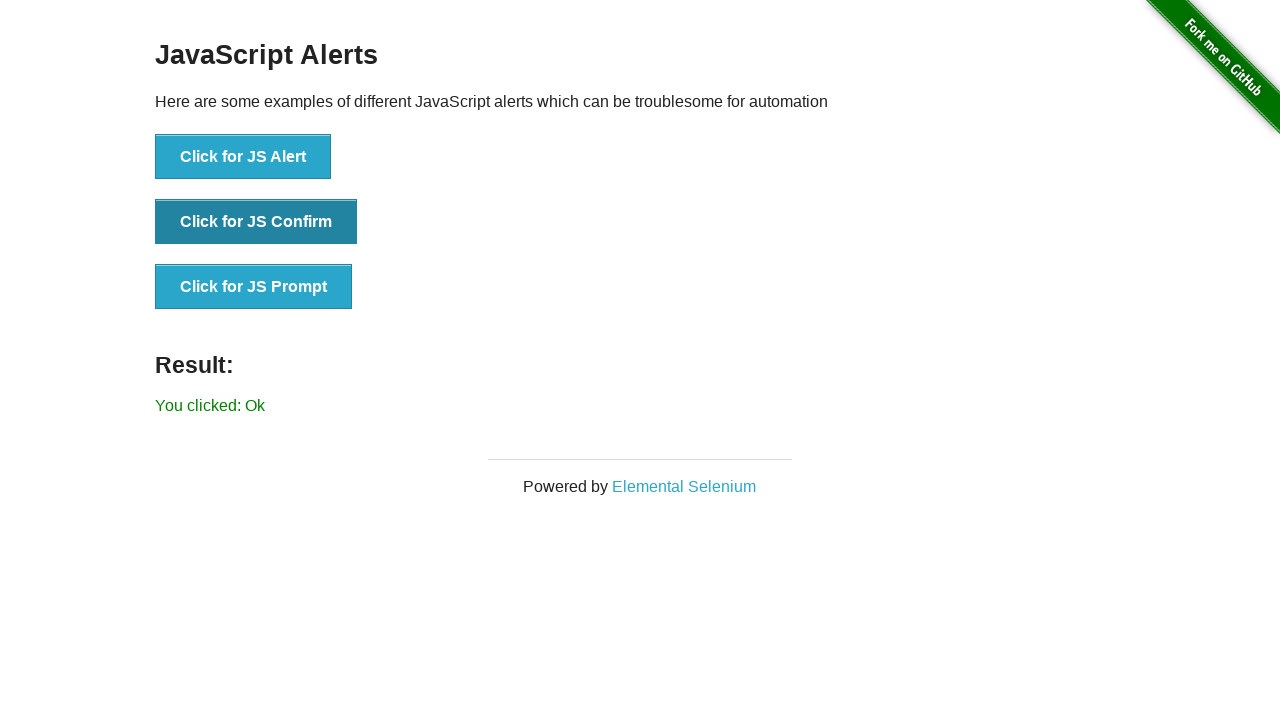

Retrieved result text from the page
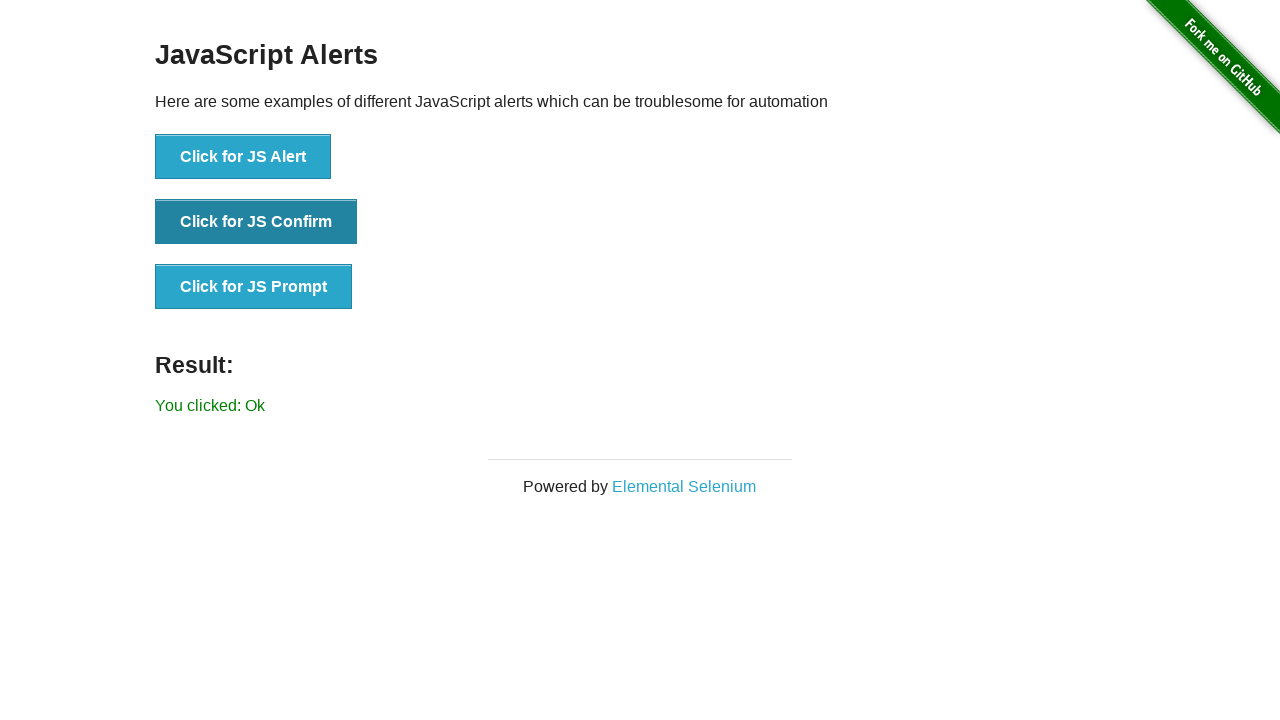

Verified that result text is 'You clicked: Ok'
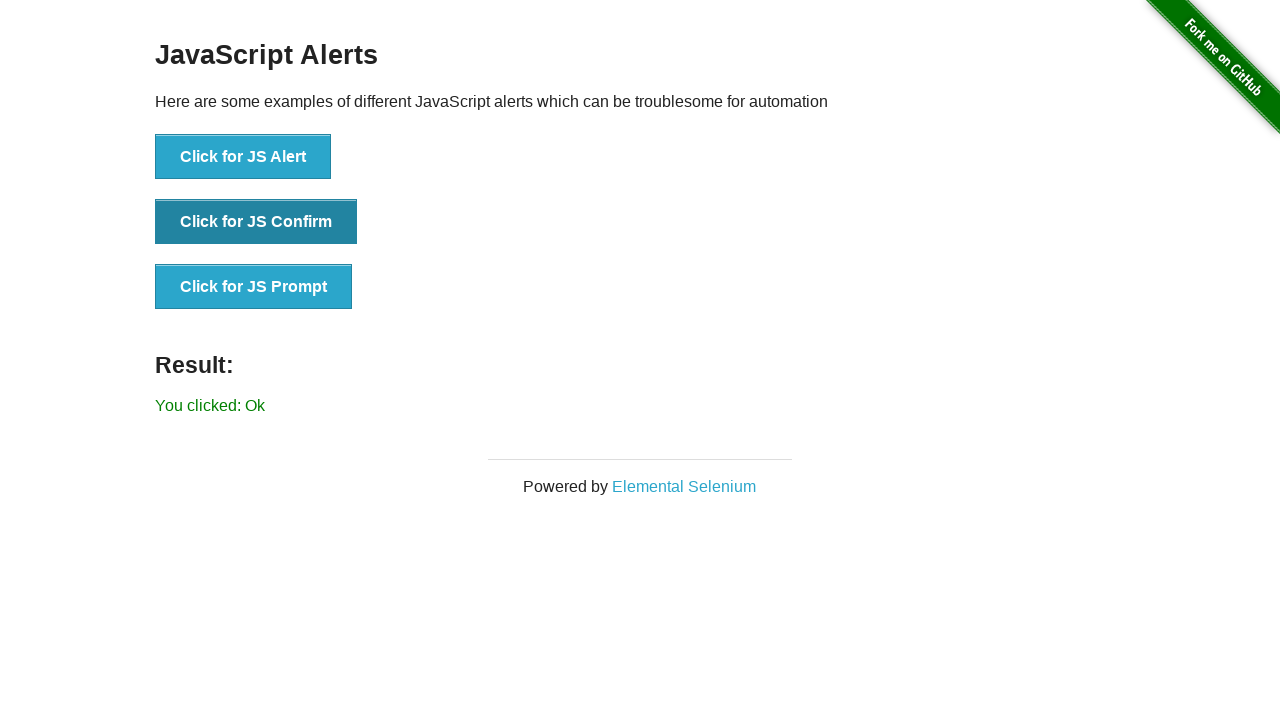

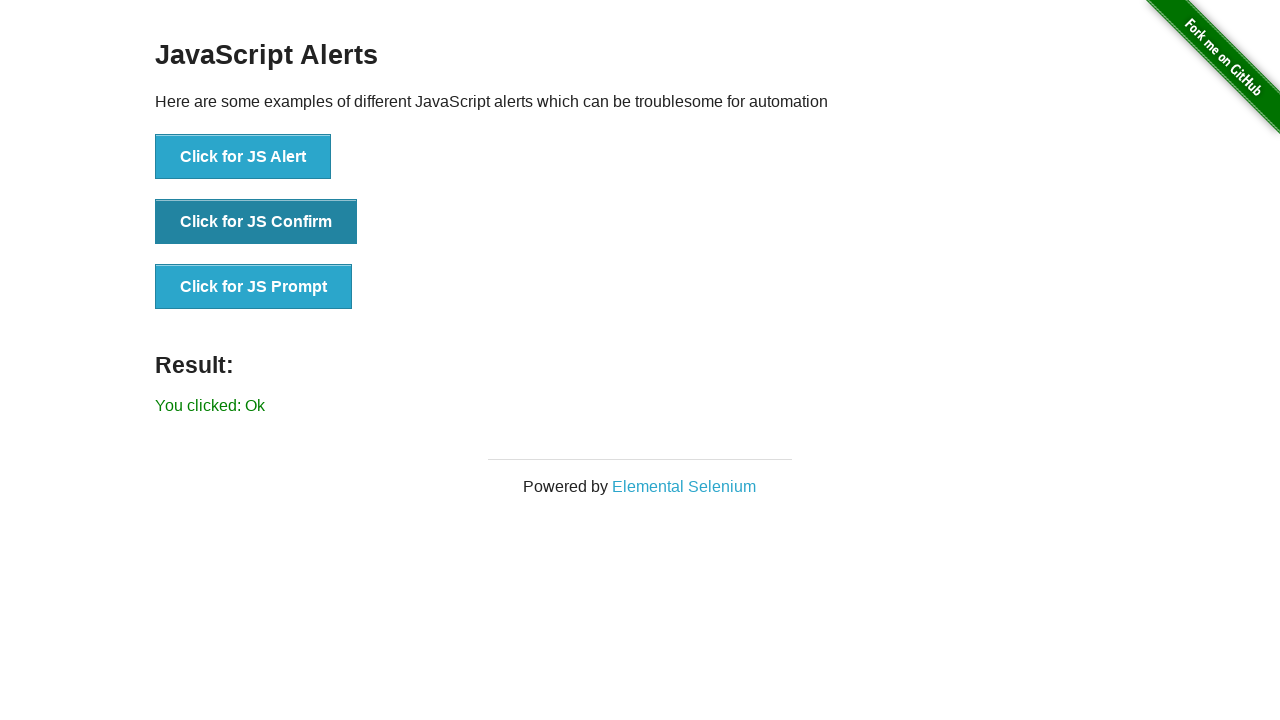